Tests interacting with a disabled web element by clicking on the "Disabled" option and using JavaScript to fill a value into a disabled input field

Starting URL: https://demoapps.qspiders.com/ui?scenario=1

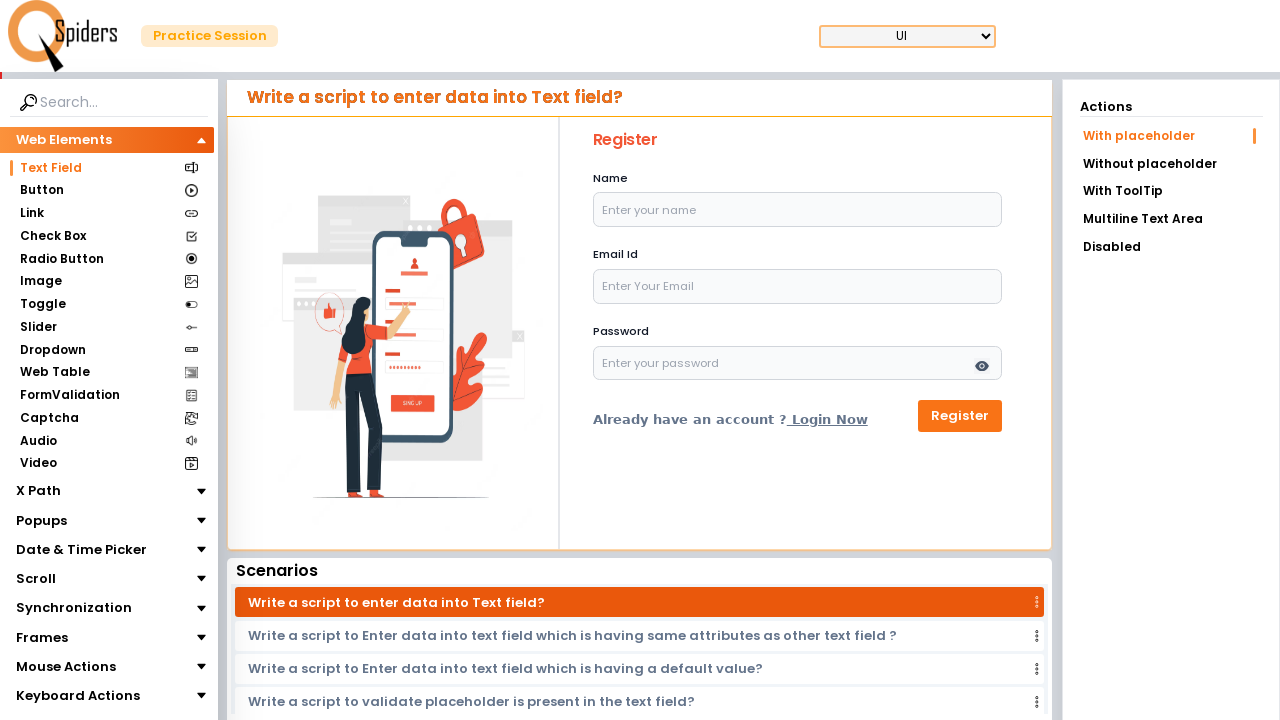

Clicked on the 'Disabled' option in the list at (1171, 247) on xpath=//li[text()='Disabled']
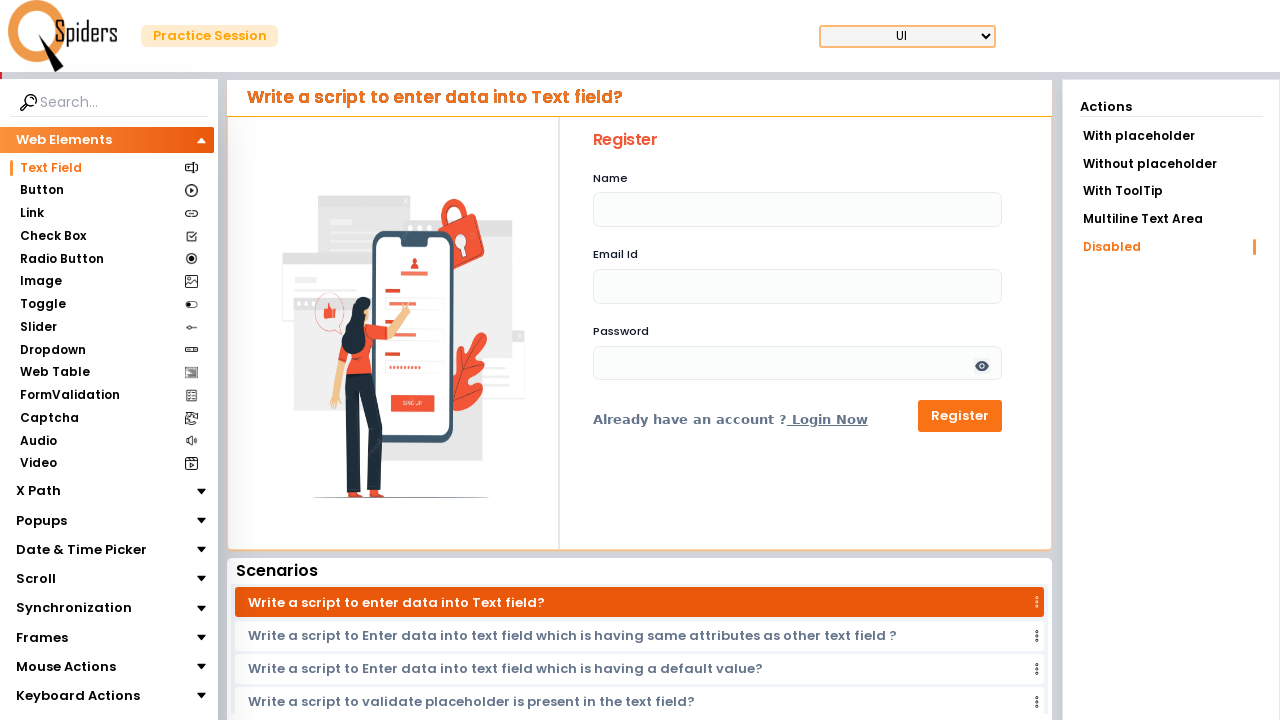

Disabled input field element loaded
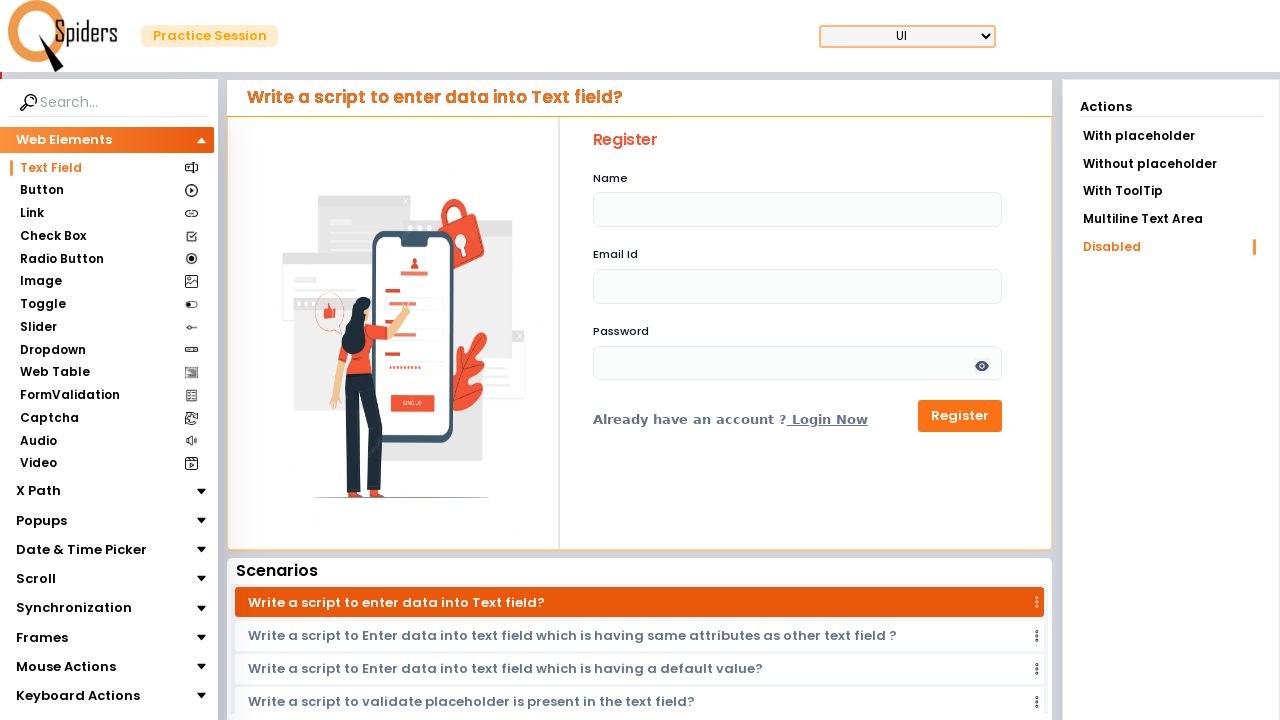

Used JavaScript to fill disabled input field with 'Aman Singh'
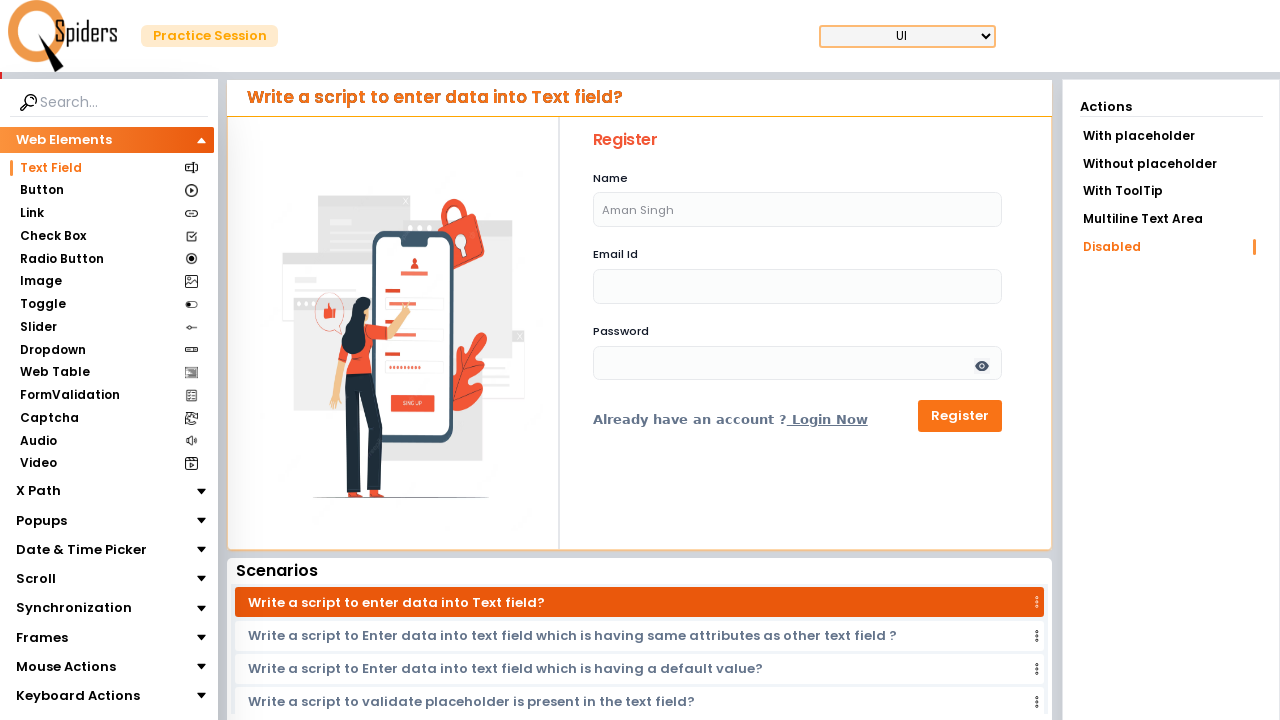

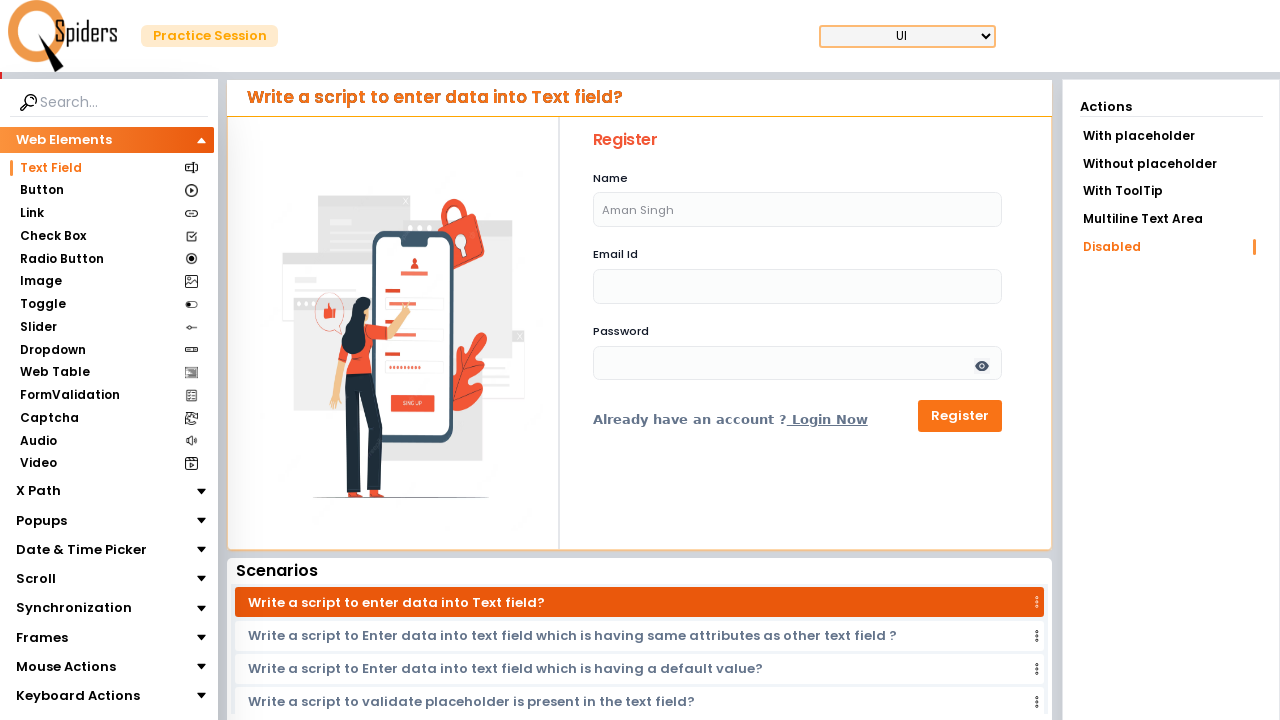